Tests that the register button remains disabled when only password and agreement are provided (no username).

Starting URL: https://victoretc.github.io/webelements_information/

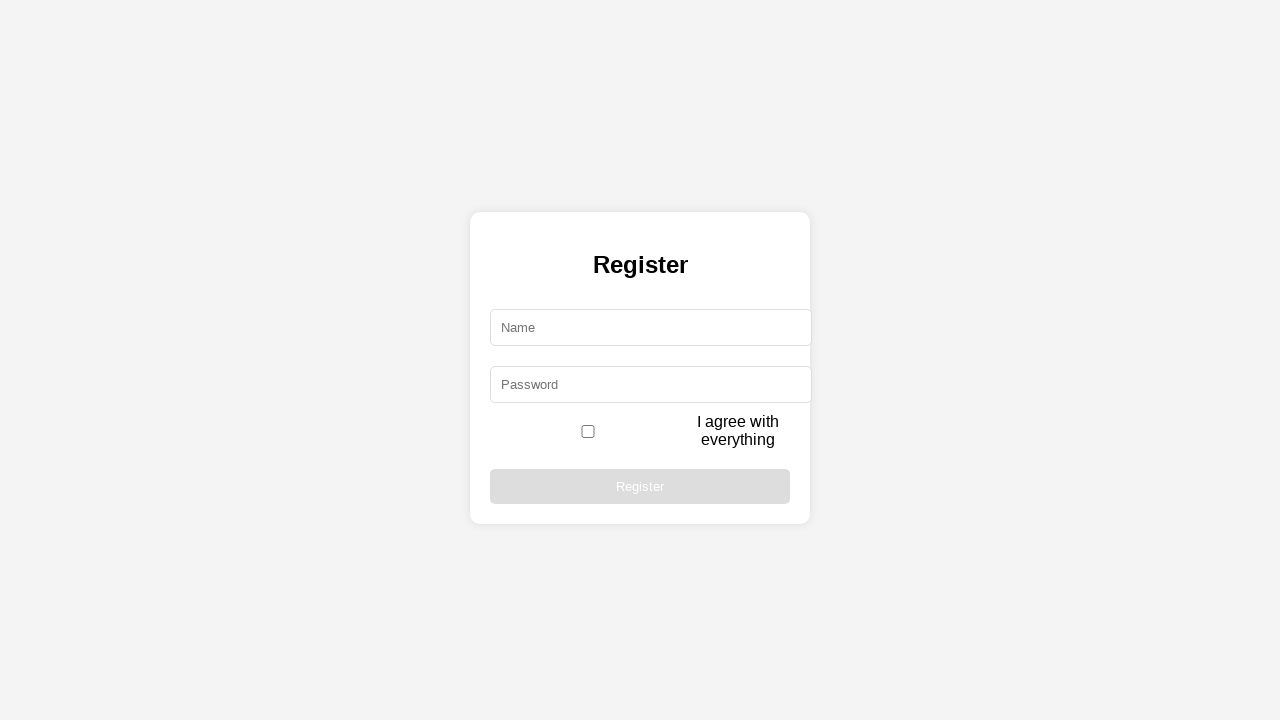

Filled password field with 'secret_sauce' on #password
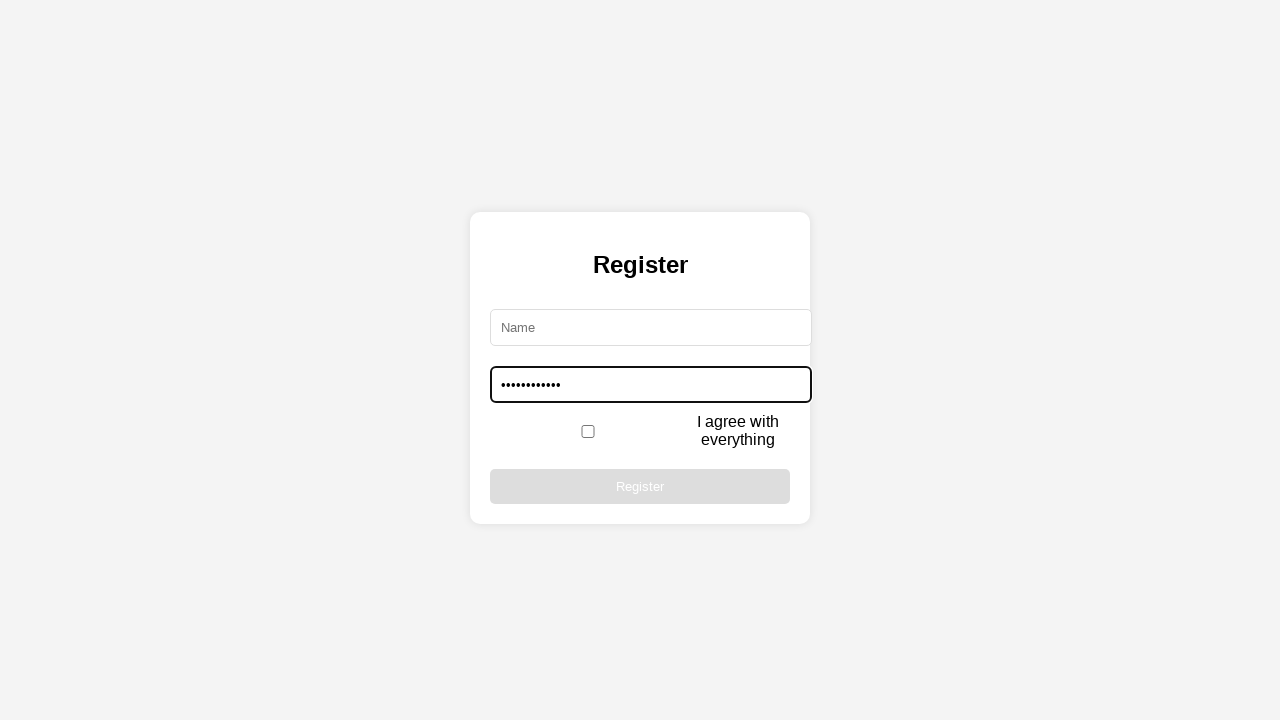

Clicked the agreement checkbox at (588, 431) on #agreement
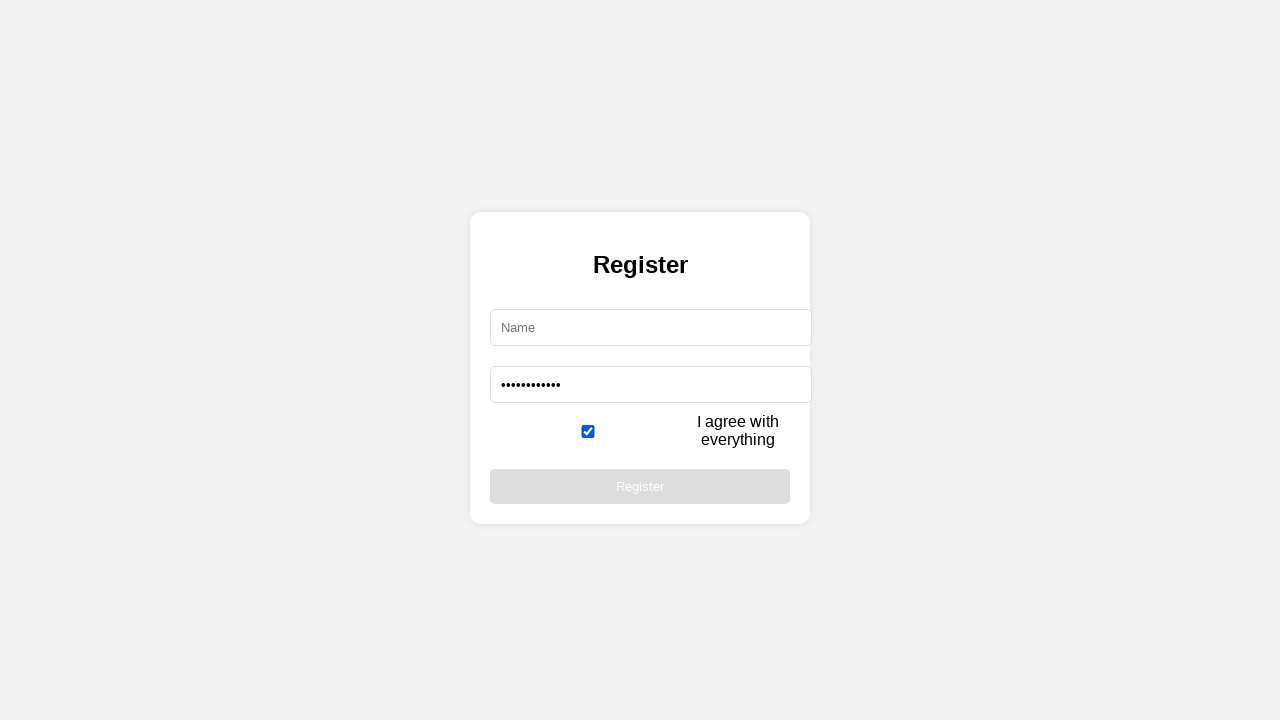

Register button remains disabled (no username provided)
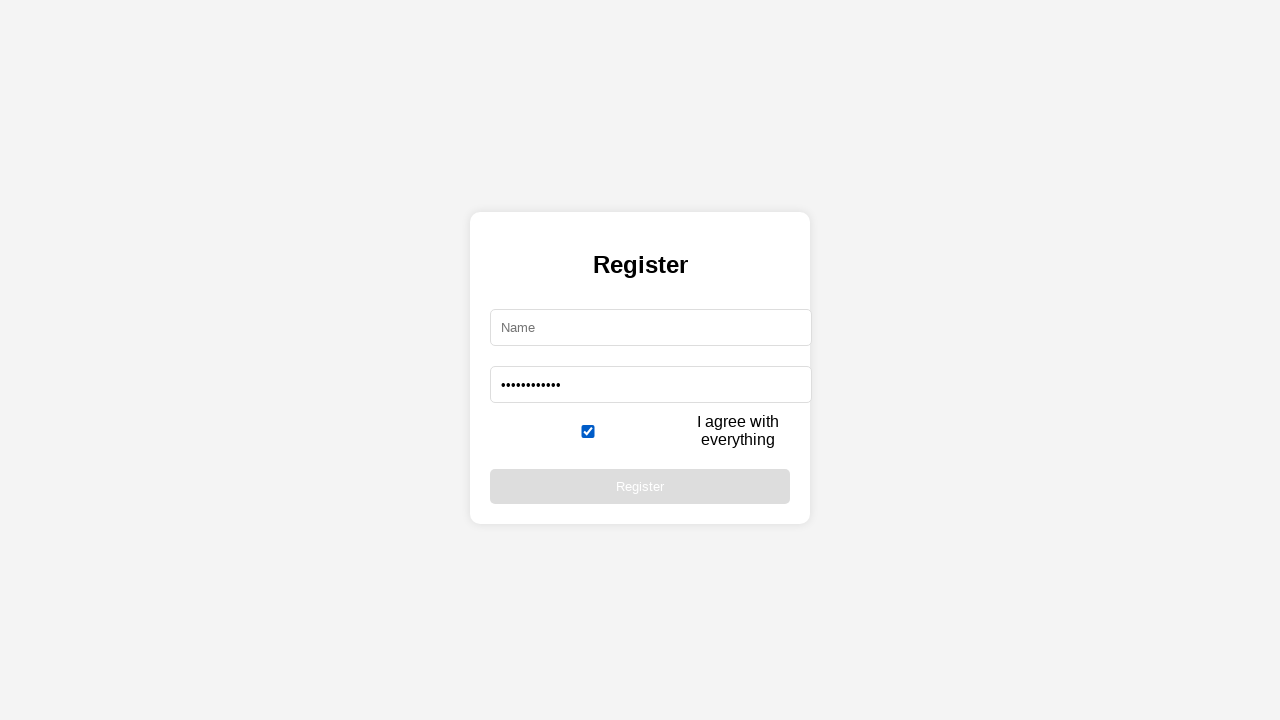

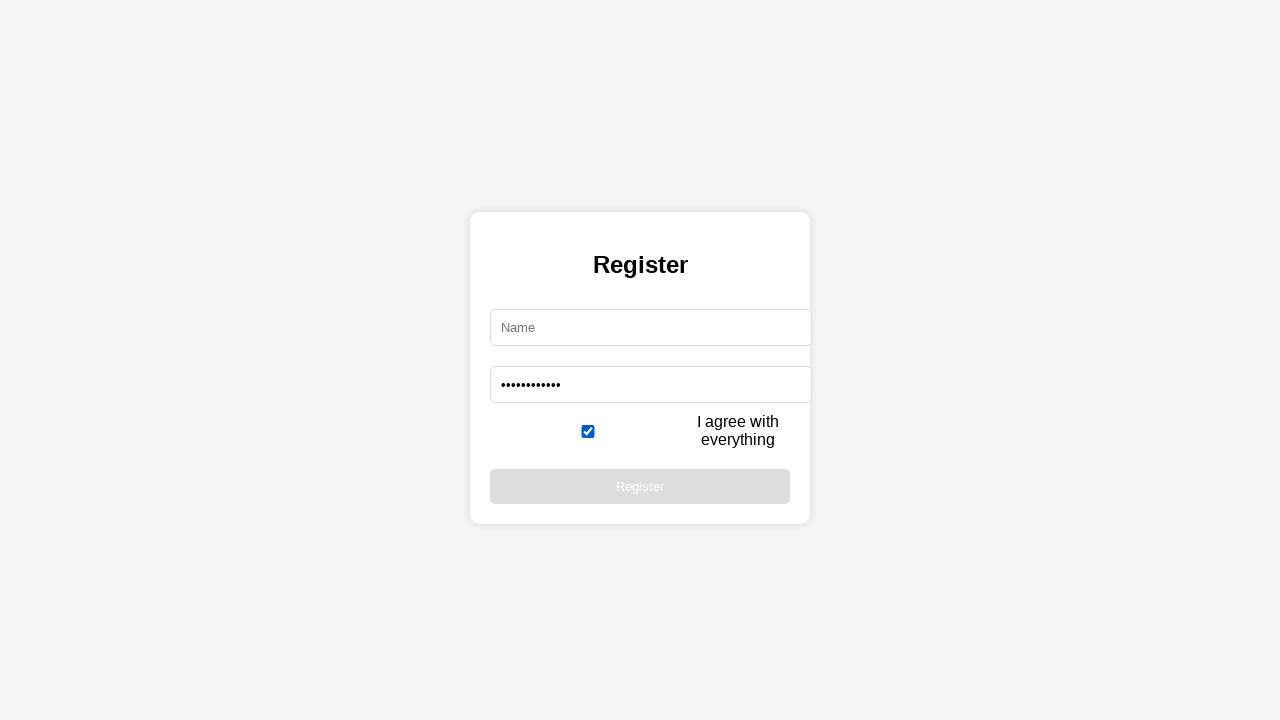